Tests clicking a button with a dynamic ID on the UI Testing Playground site, verifying that the button can be located by its CSS class rather than its changing ID.

Starting URL: http://uitestingplayground.com/dynamicid

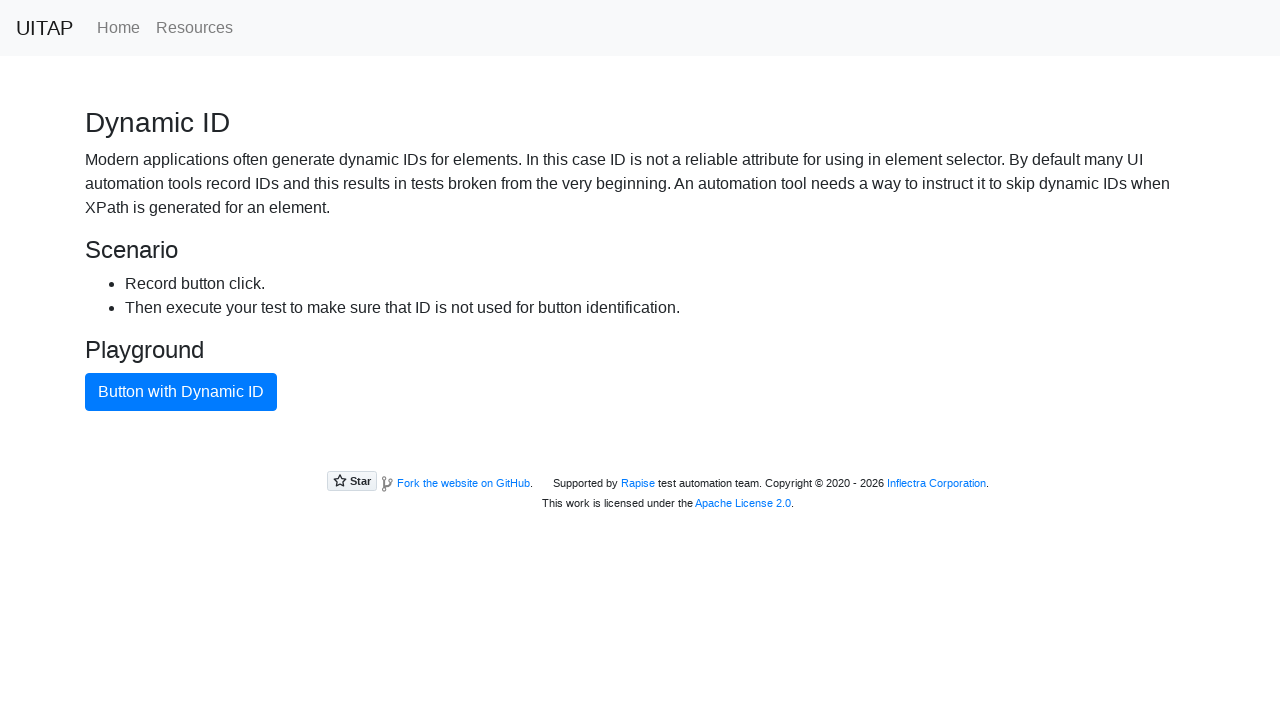

Navigated to UI Testing Playground dynamic ID page
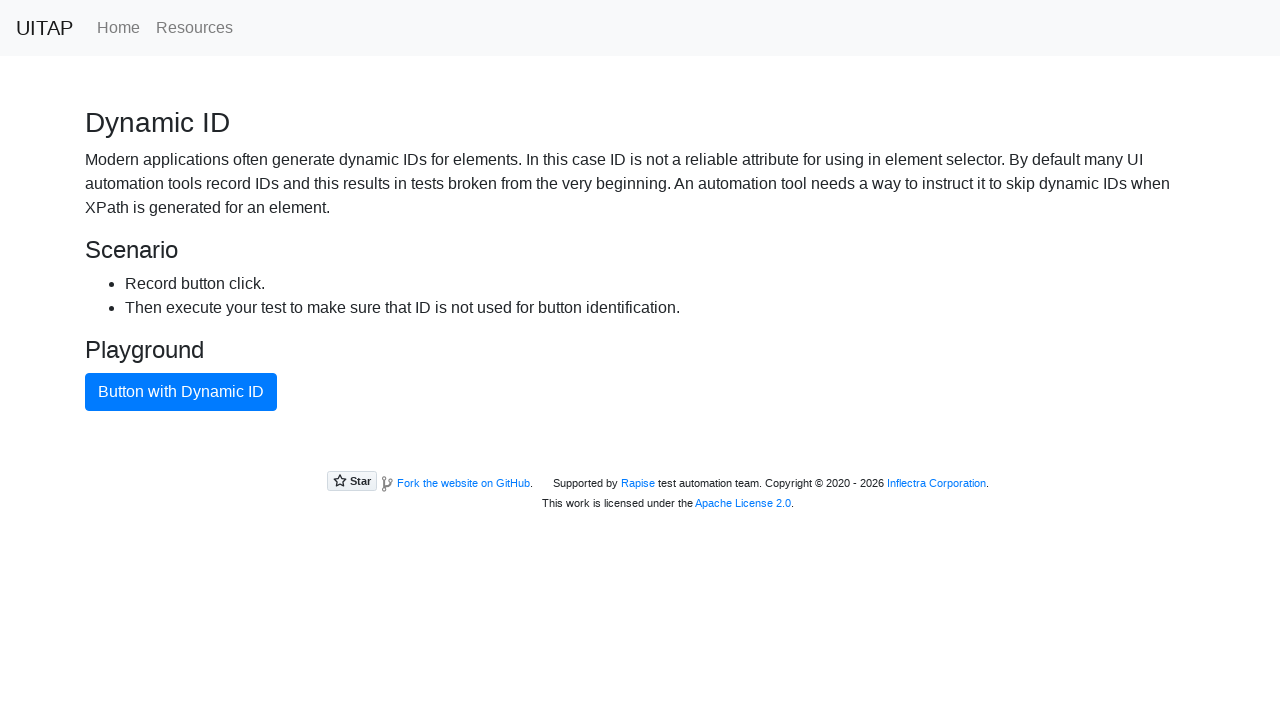

Clicked button with dynamic ID using CSS class selector 'btn-primary' at (181, 392) on button.btn-primary
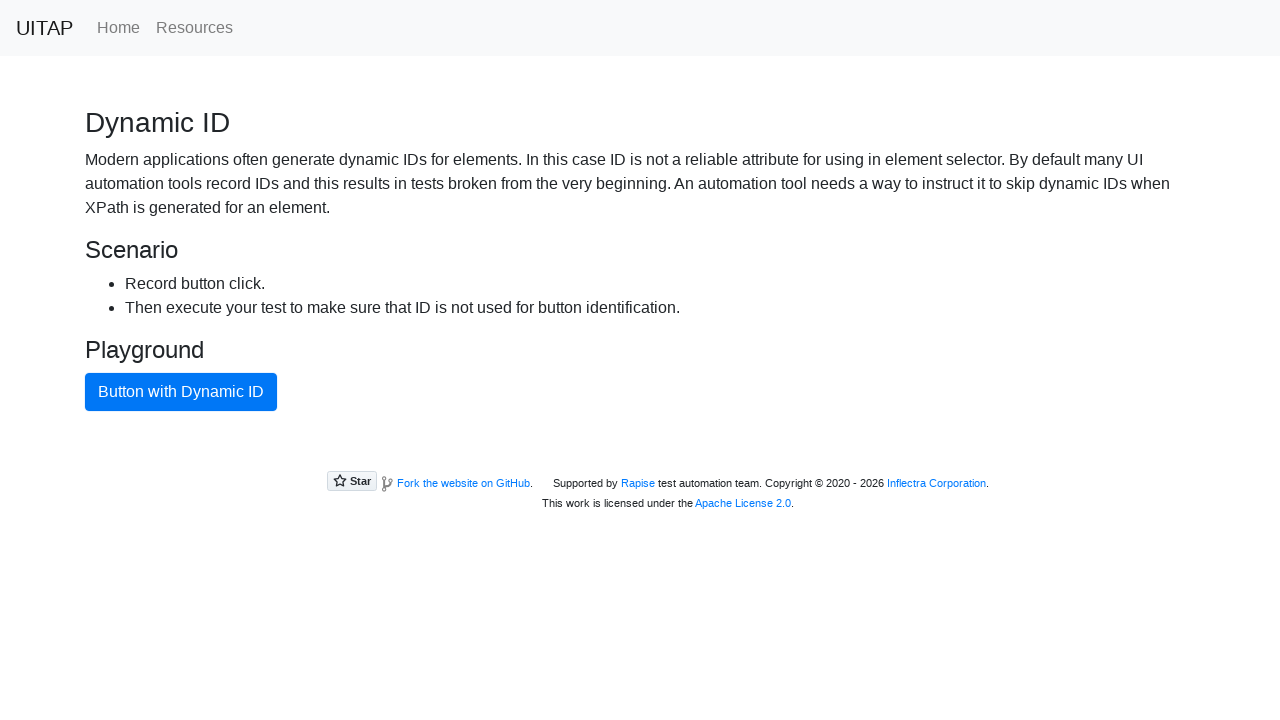

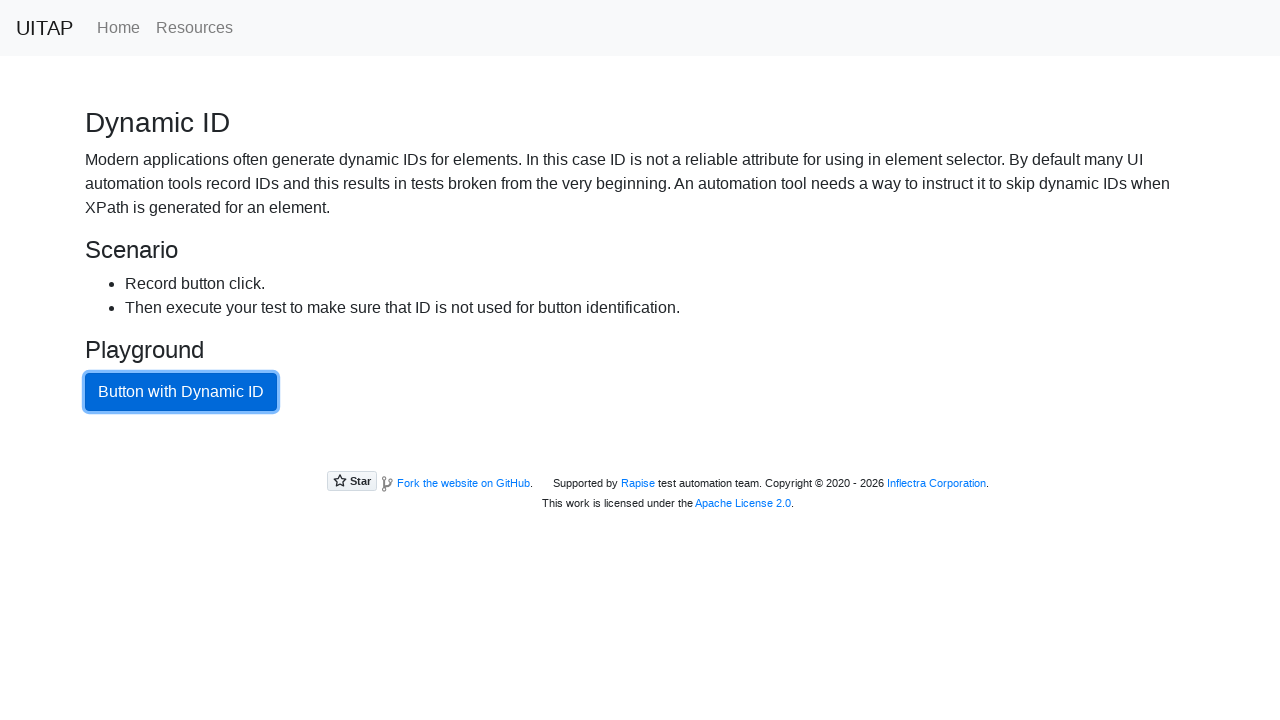